Navigates through a quotes website, finds quotes by a specific author, clicks on the author's "about" link to view their profile page, then navigates back and continues through pagination.

Starting URL: http://quotes.toscrape.com/

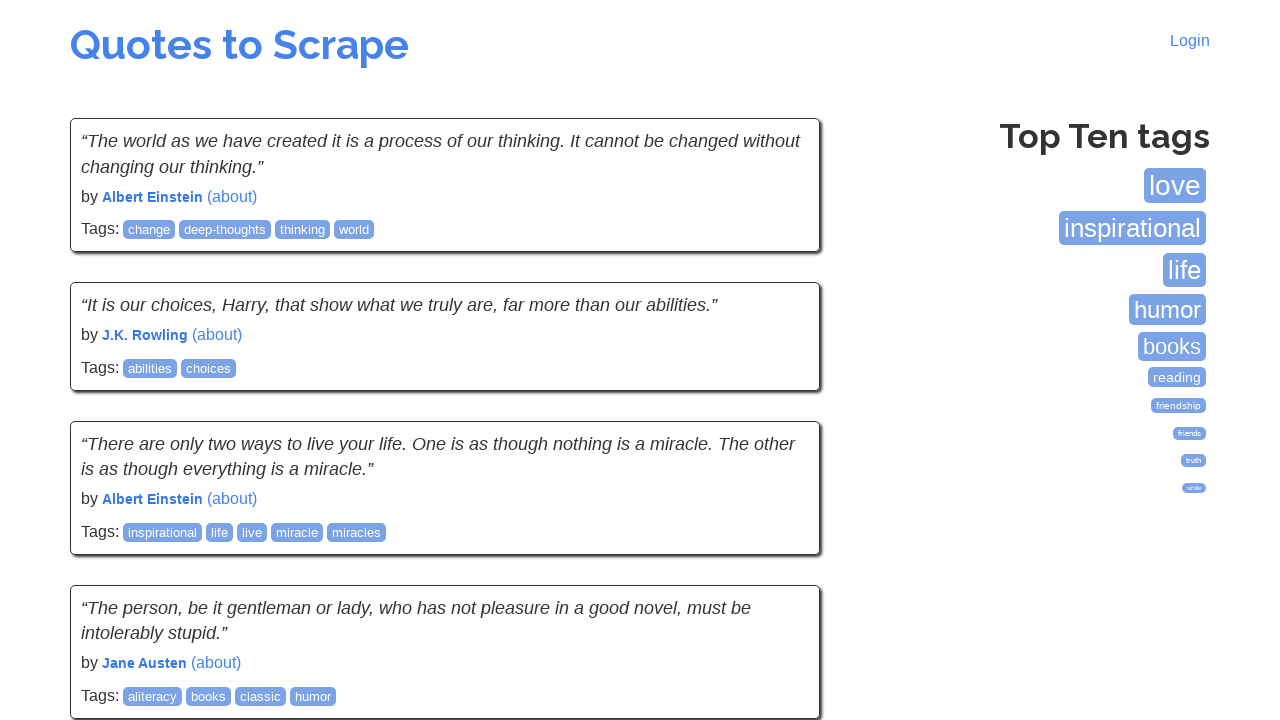

Waited for quotes to load on main page
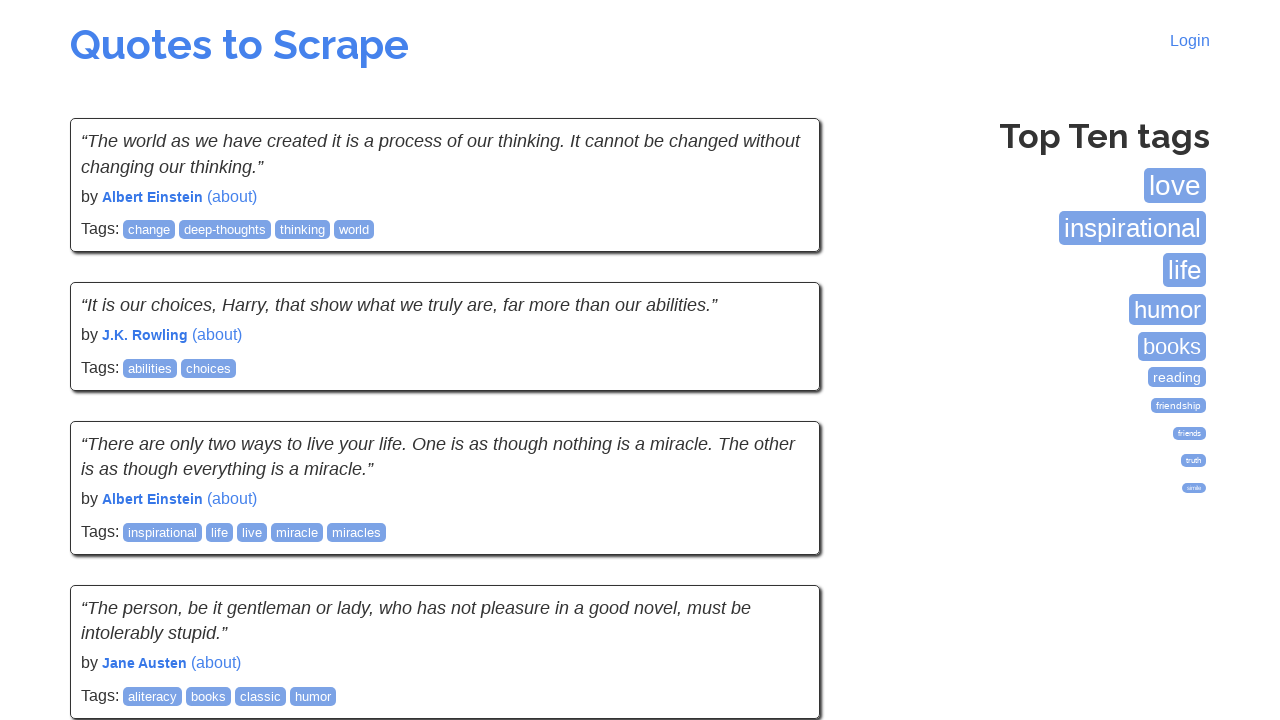

Clicked 'about' link for author J.K. Rowling at (217, 334) on .quote >> nth=1 >> a:has-text('(about)')
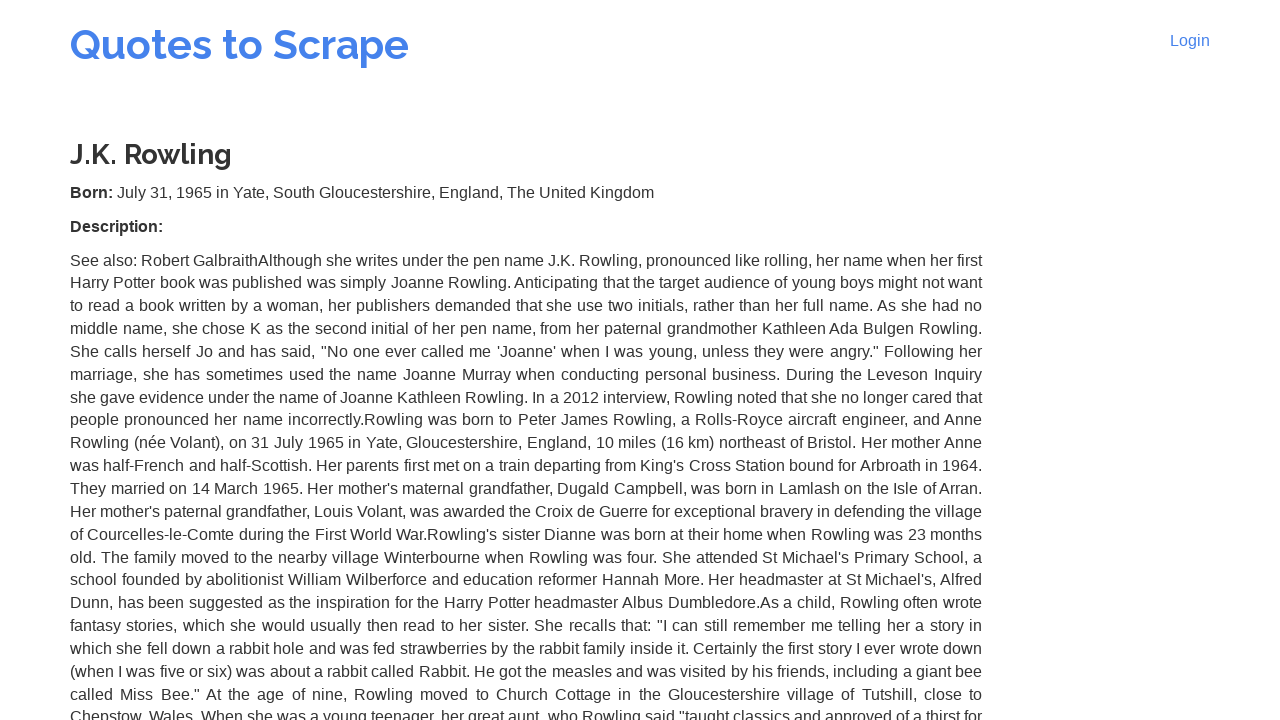

Loaded author profile page for J.K. Rowling
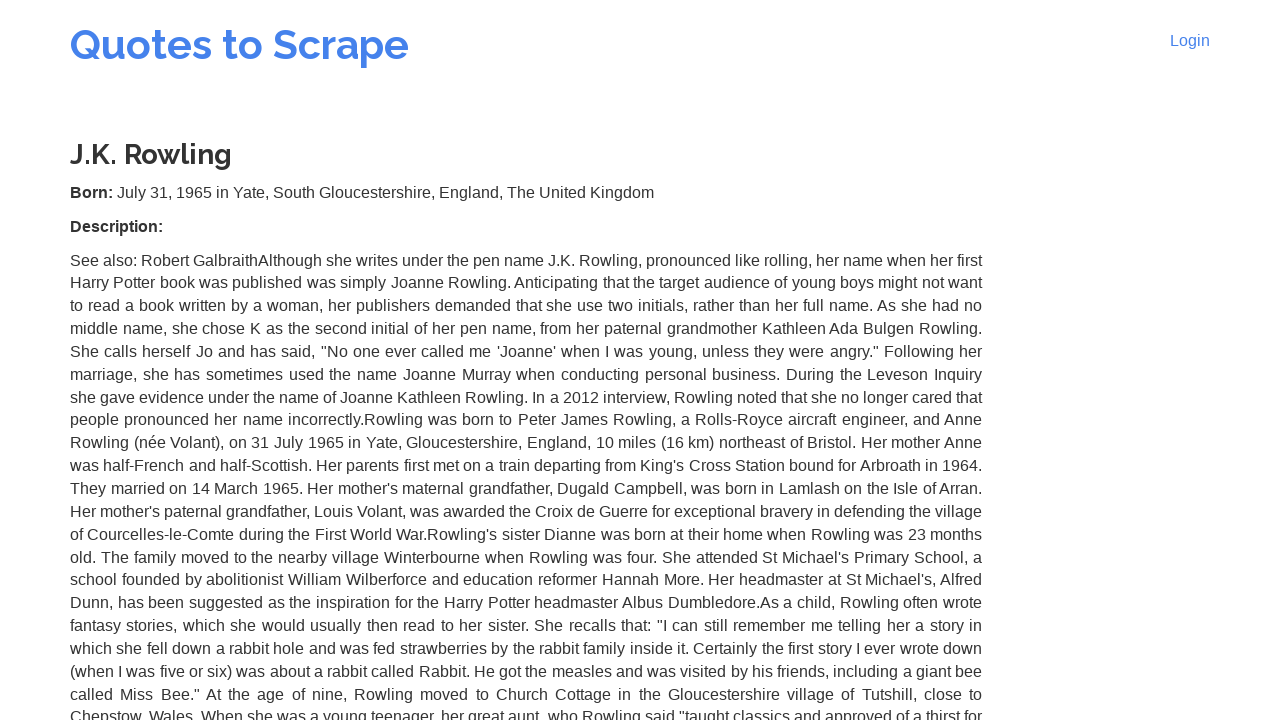

Navigated back to quotes page
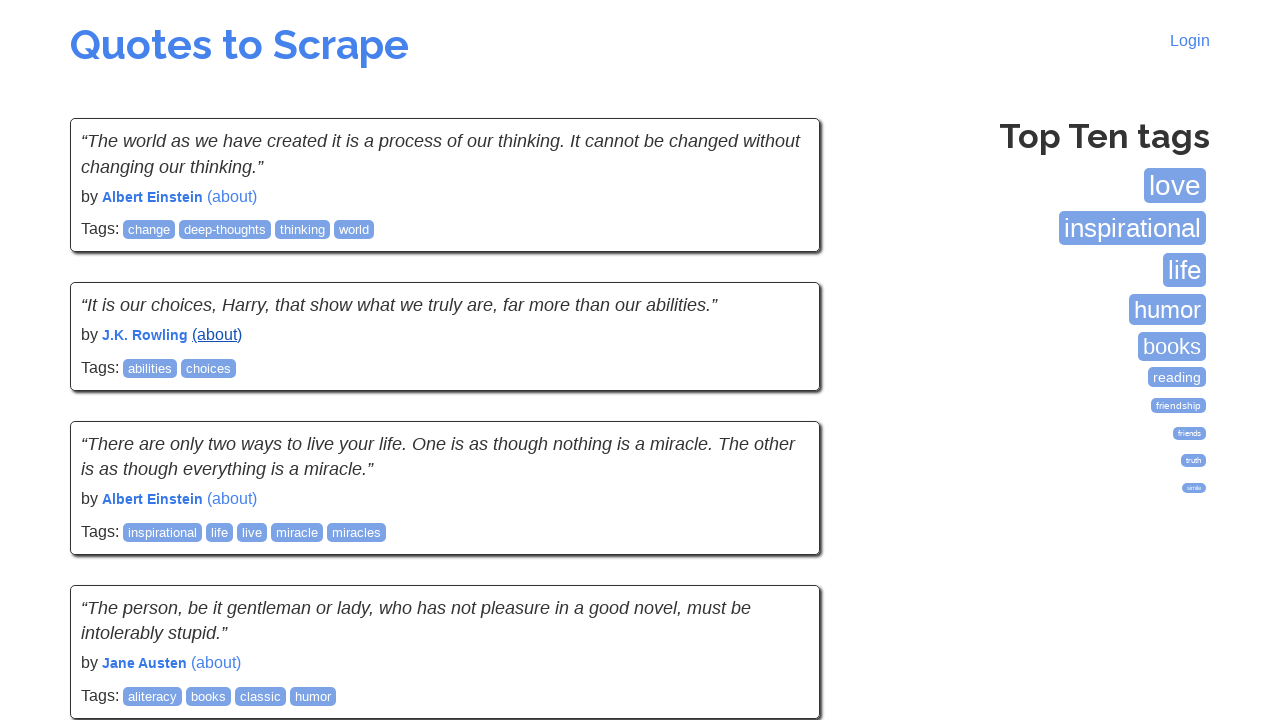

Quotes reloaded after navigating back
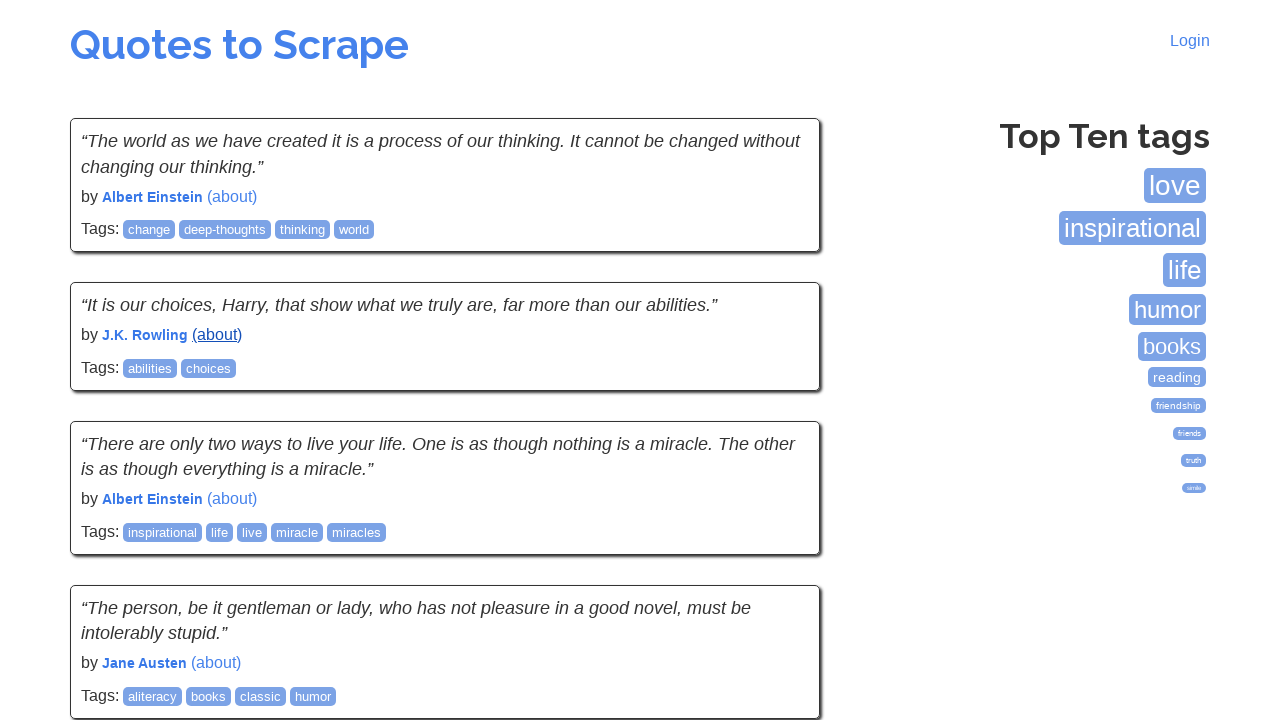

Clicked 'Next' button to go to next page of quotes at (778, 542) on li.next a
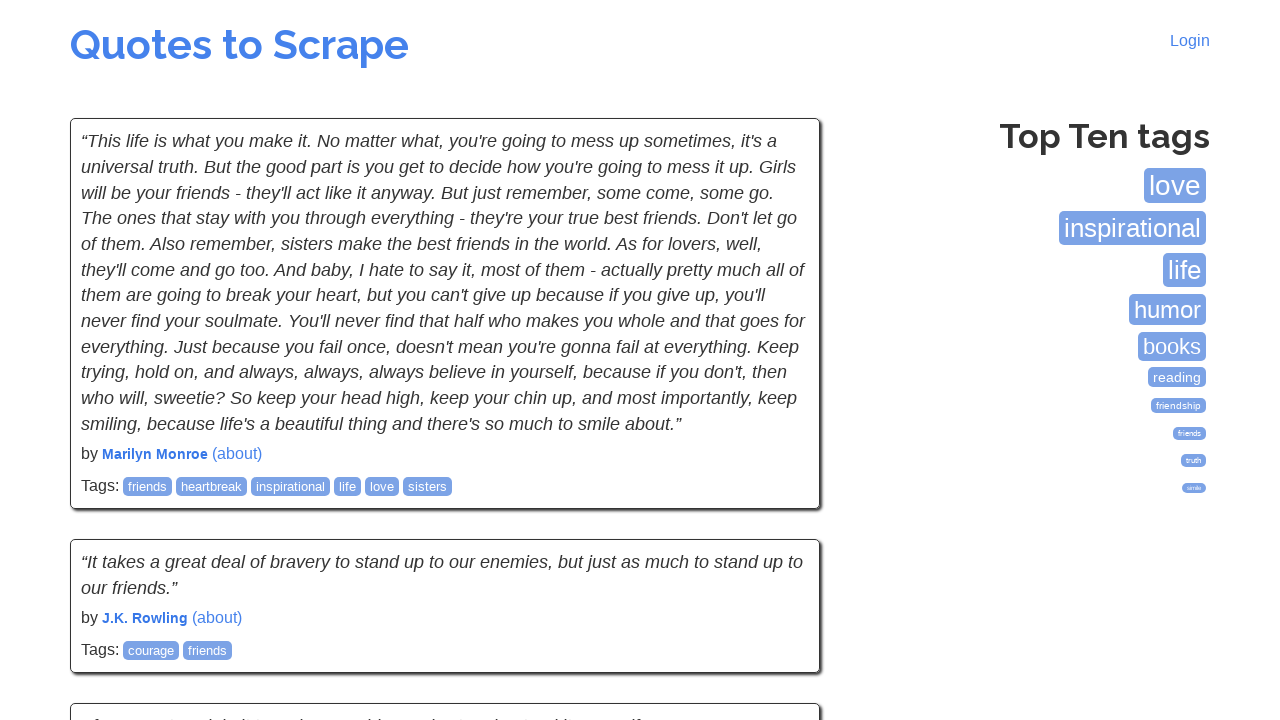

Next page of quotes loaded
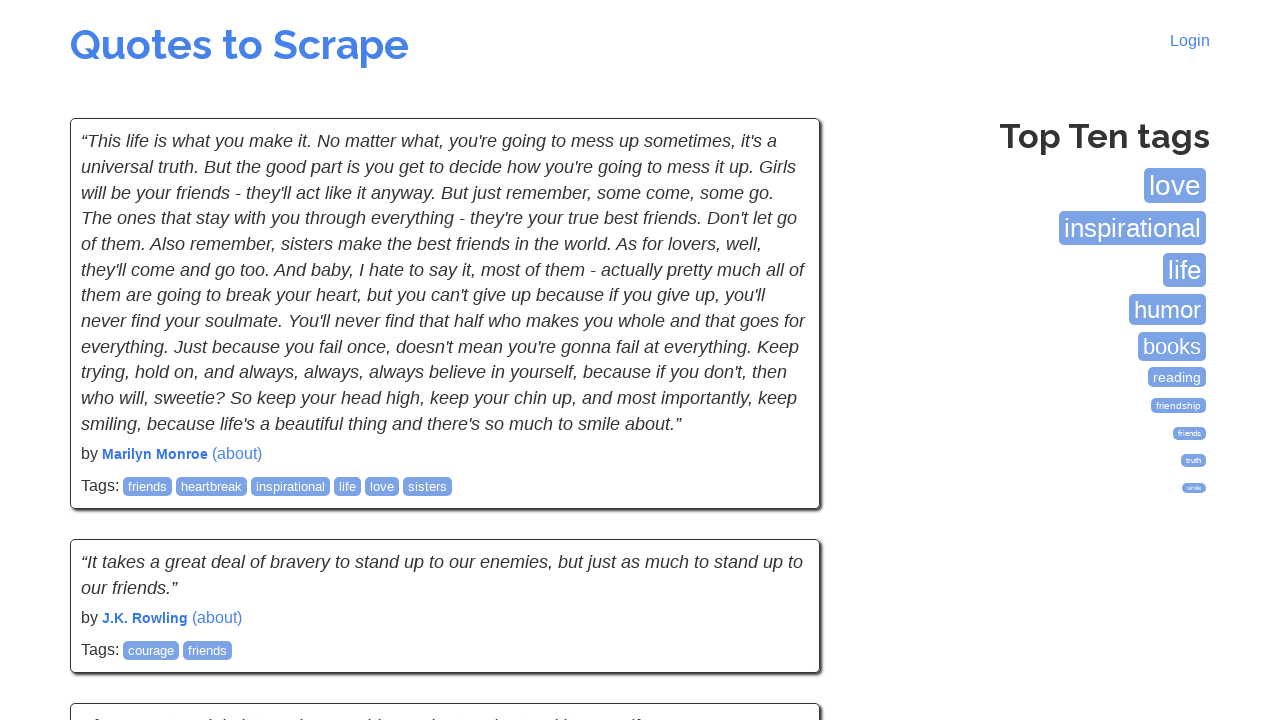

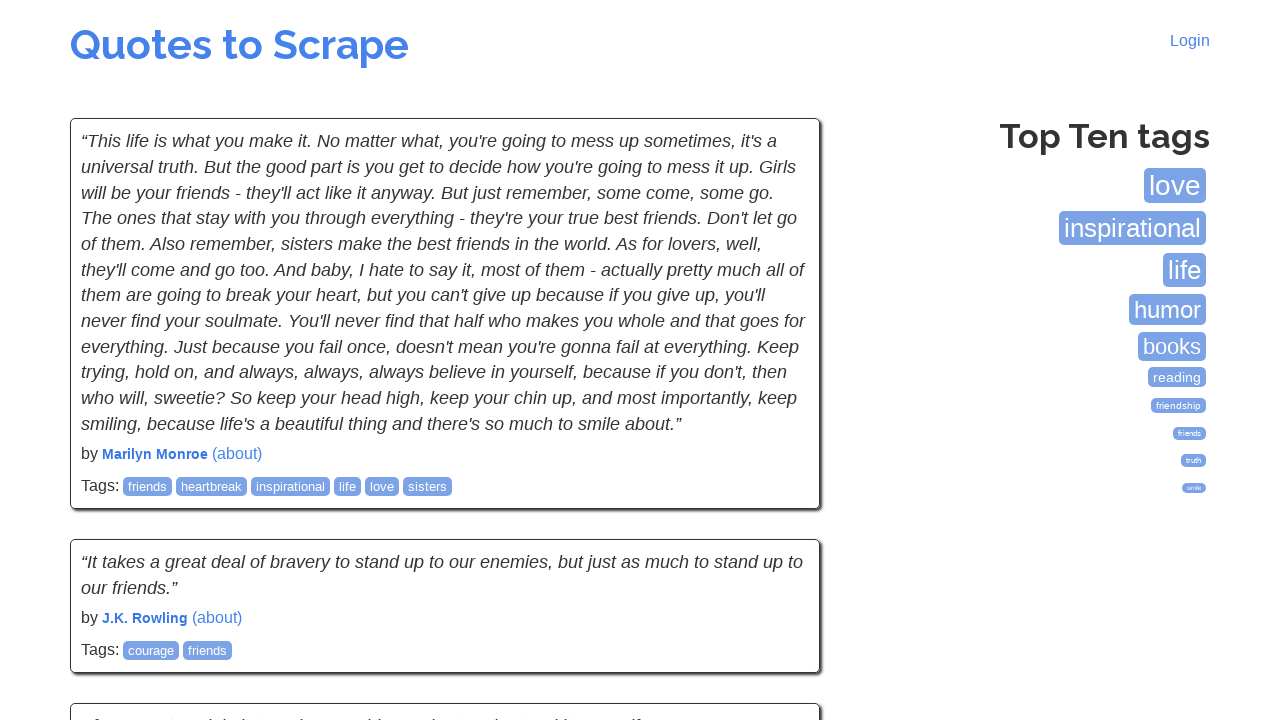